Tests autosuggest dropdown functionality by typing "IND" and selecting "India" from the suggestions

Starting URL: https://rahulshettyacademy.com/dropdownsPractise/

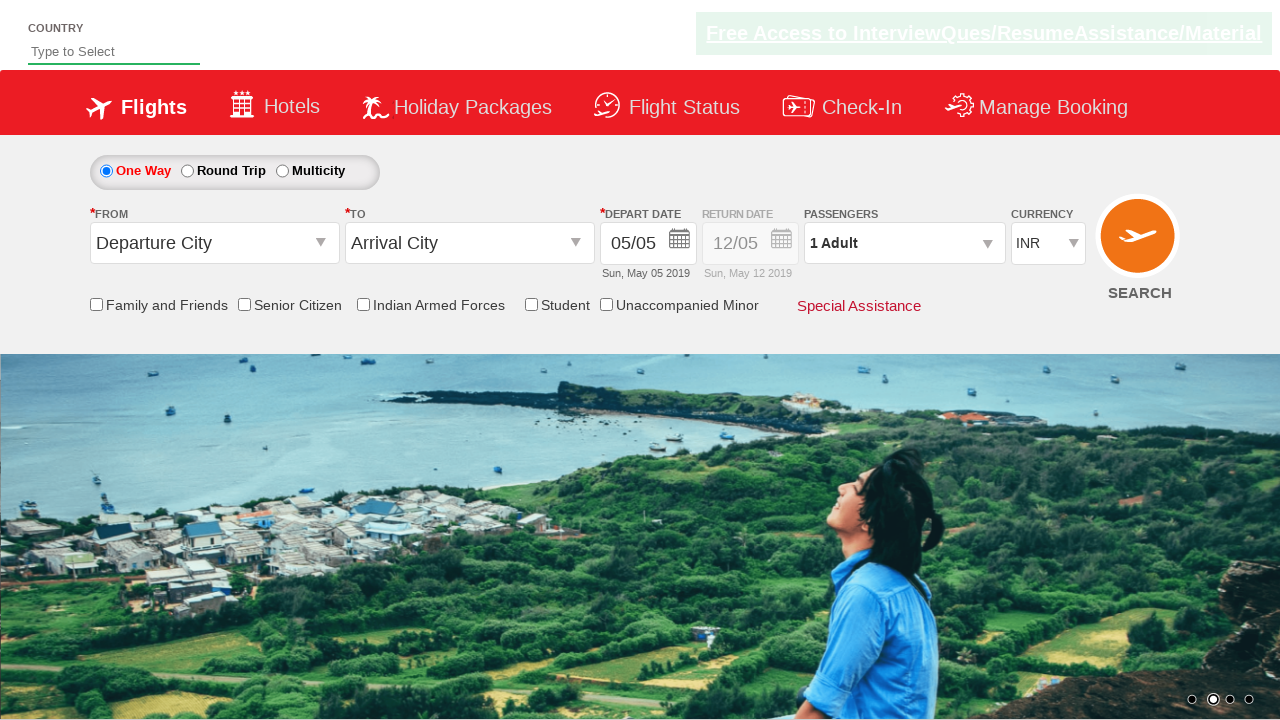

Typed 'IND' into autosuggest field on input#autosuggest
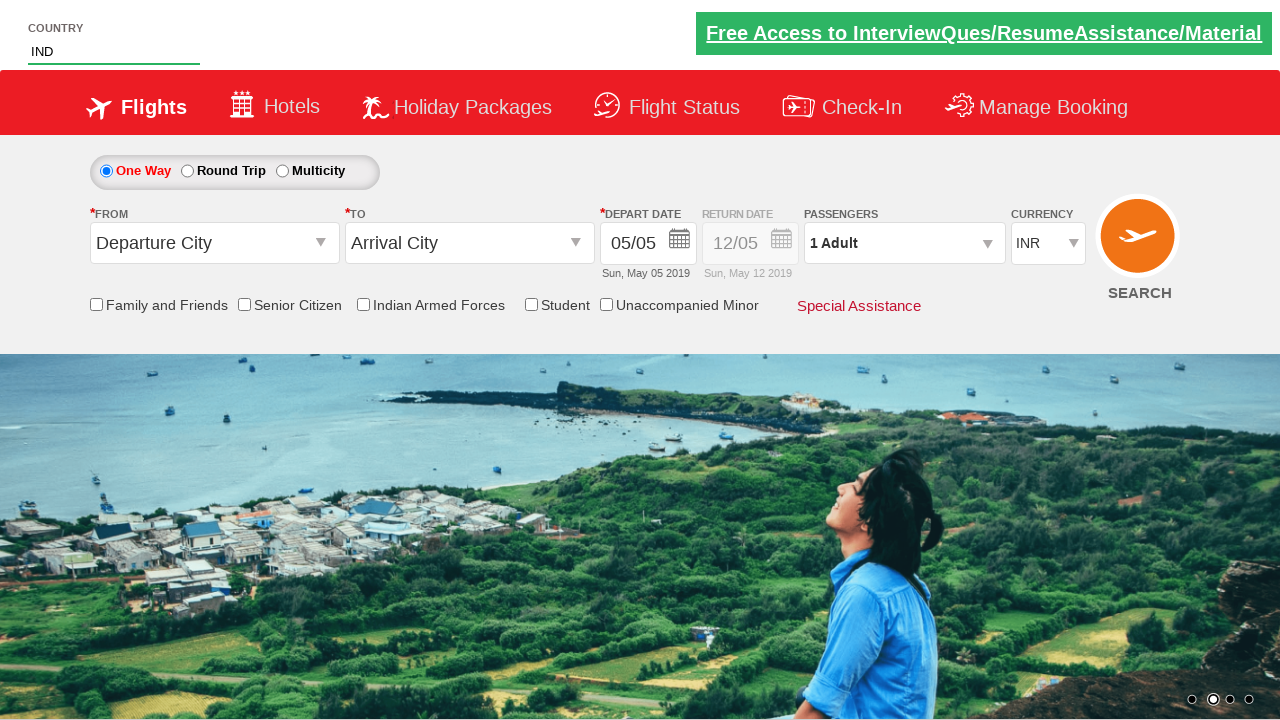

Autosuggest dropdown suggestions appeared
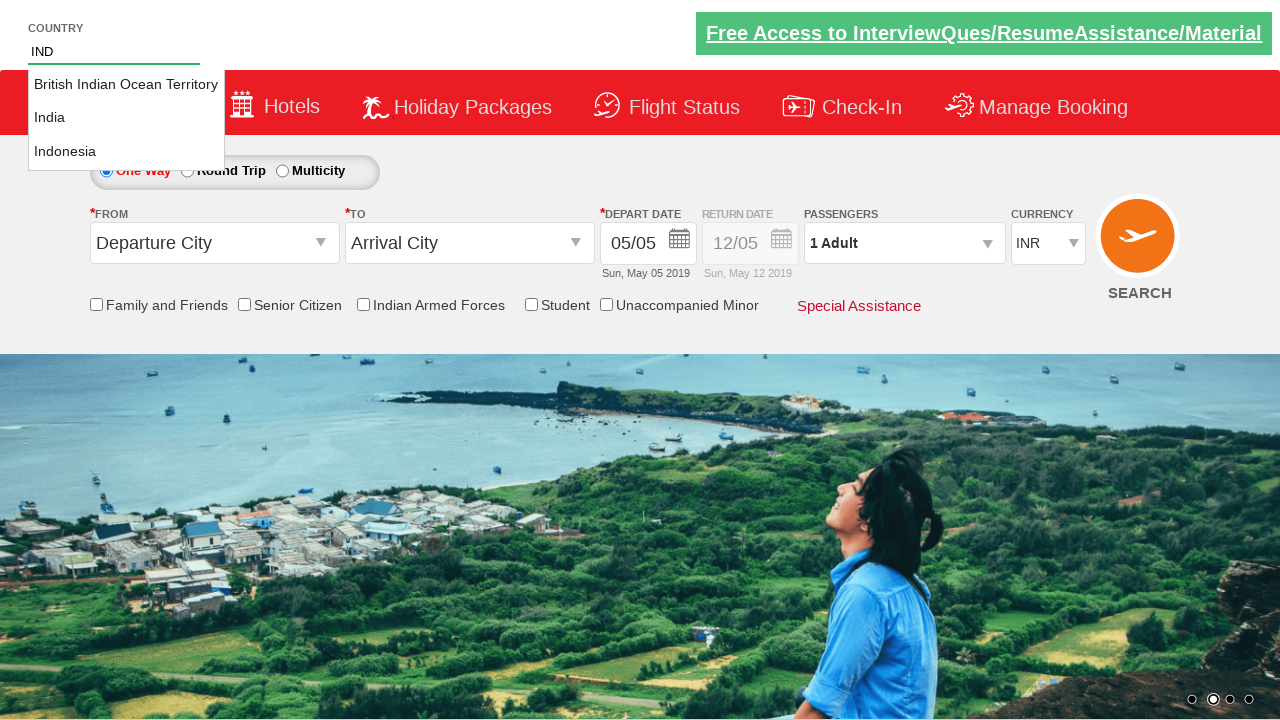

Retrieved all suggestion options from dropdown
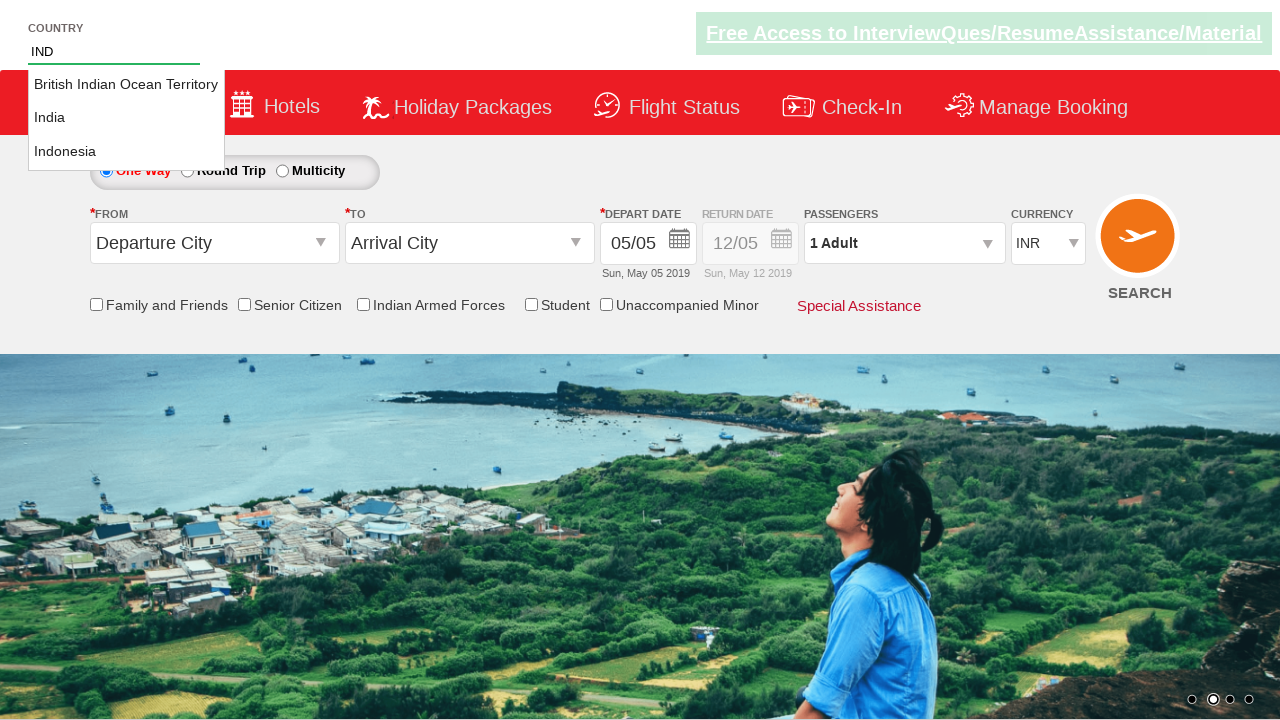

Selected 'India' from autosuggest dropdown at (126, 118) on li.ui-menu-item a >> nth=1
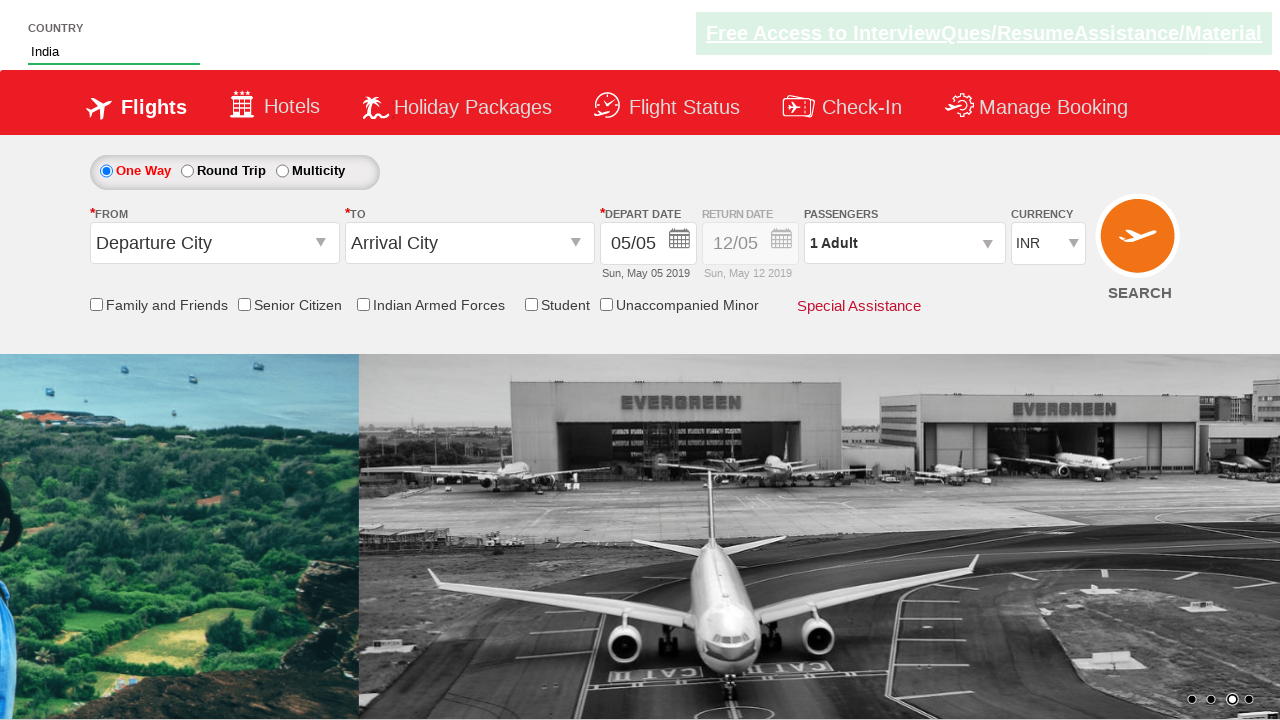

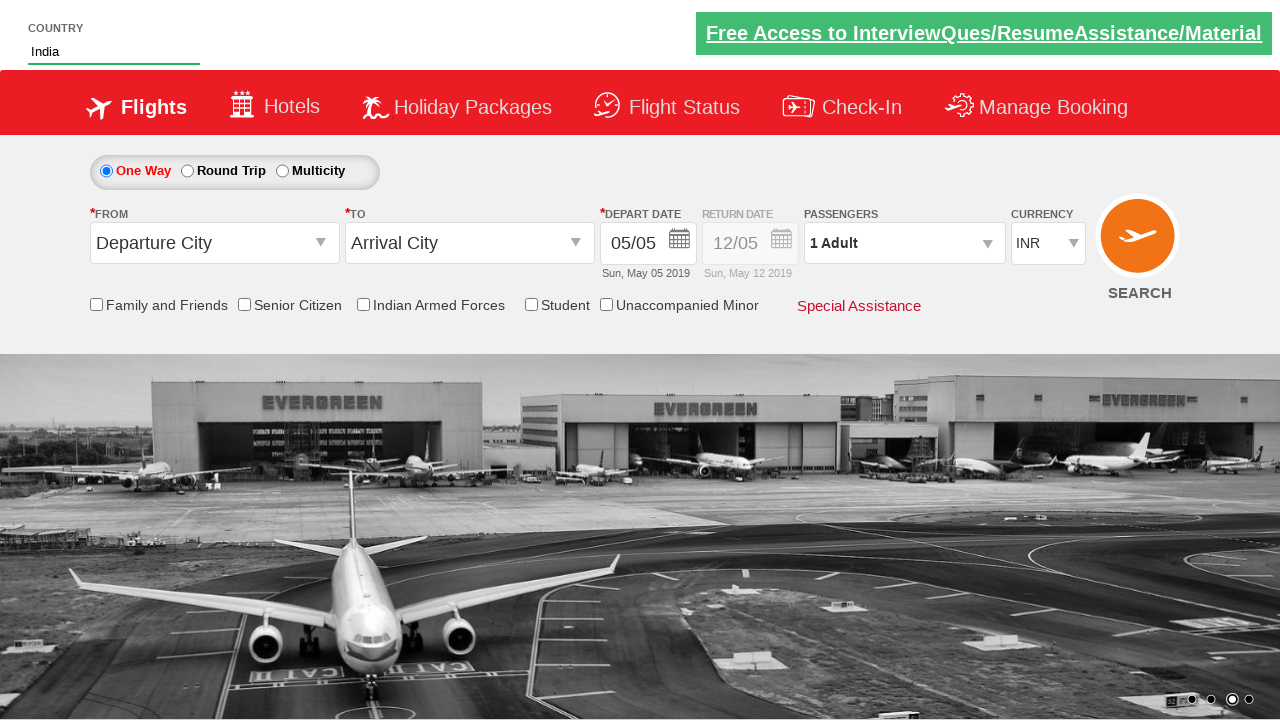